Tests multi-level dropdown menu navigation by hovering over nested menu items and clicking on a secondary action

Starting URL: https://crossbrowsertesting.github.io/hover-menu.html

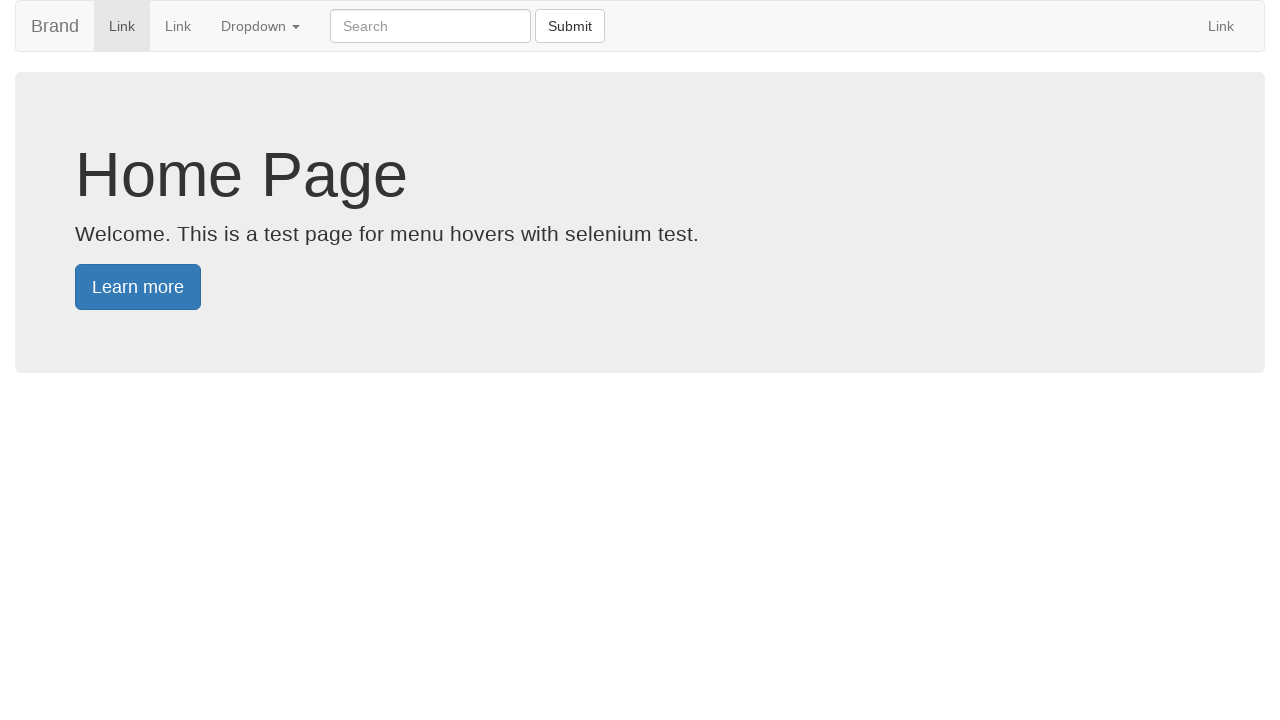

Located main dropdown menu element
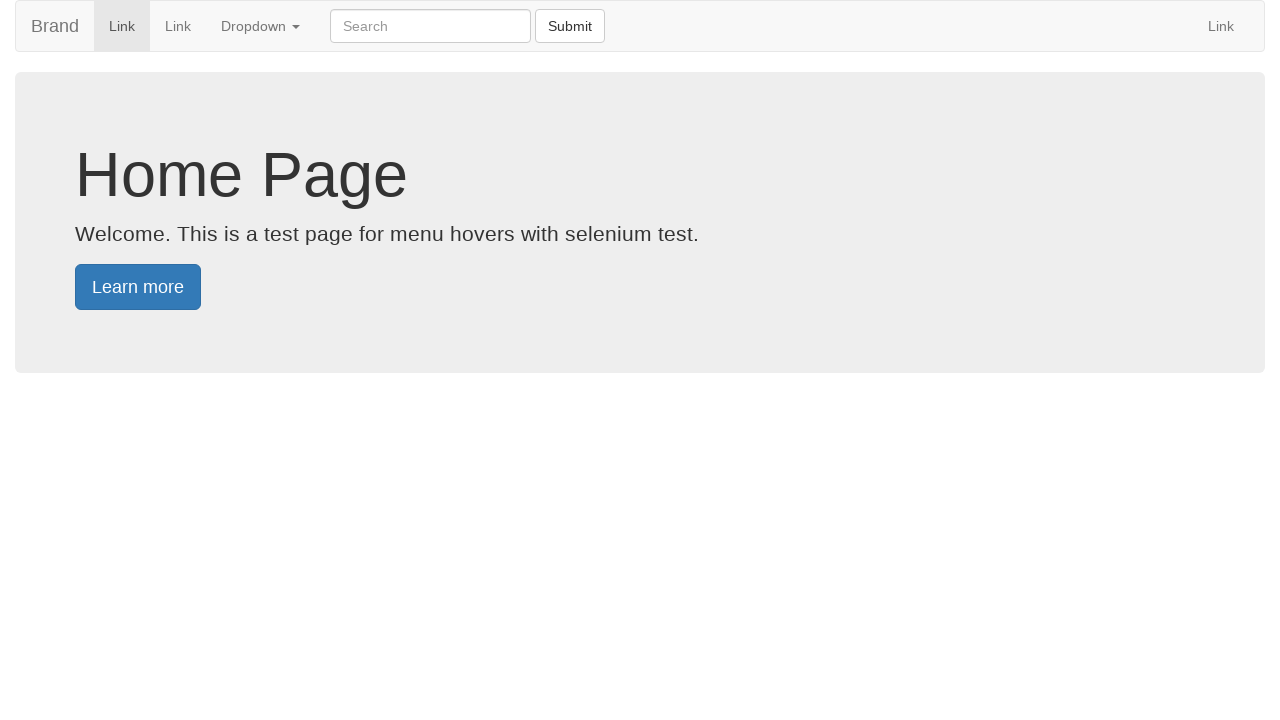

Located secondary menu element
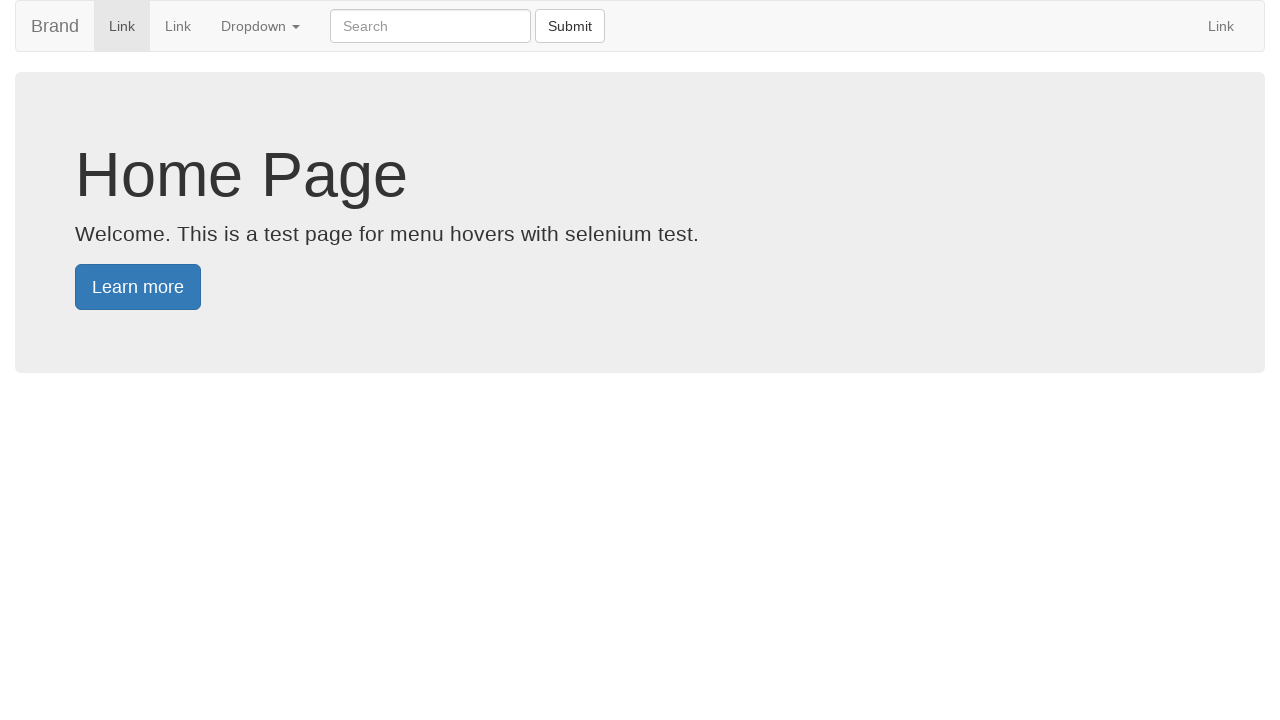

Located secondary action link
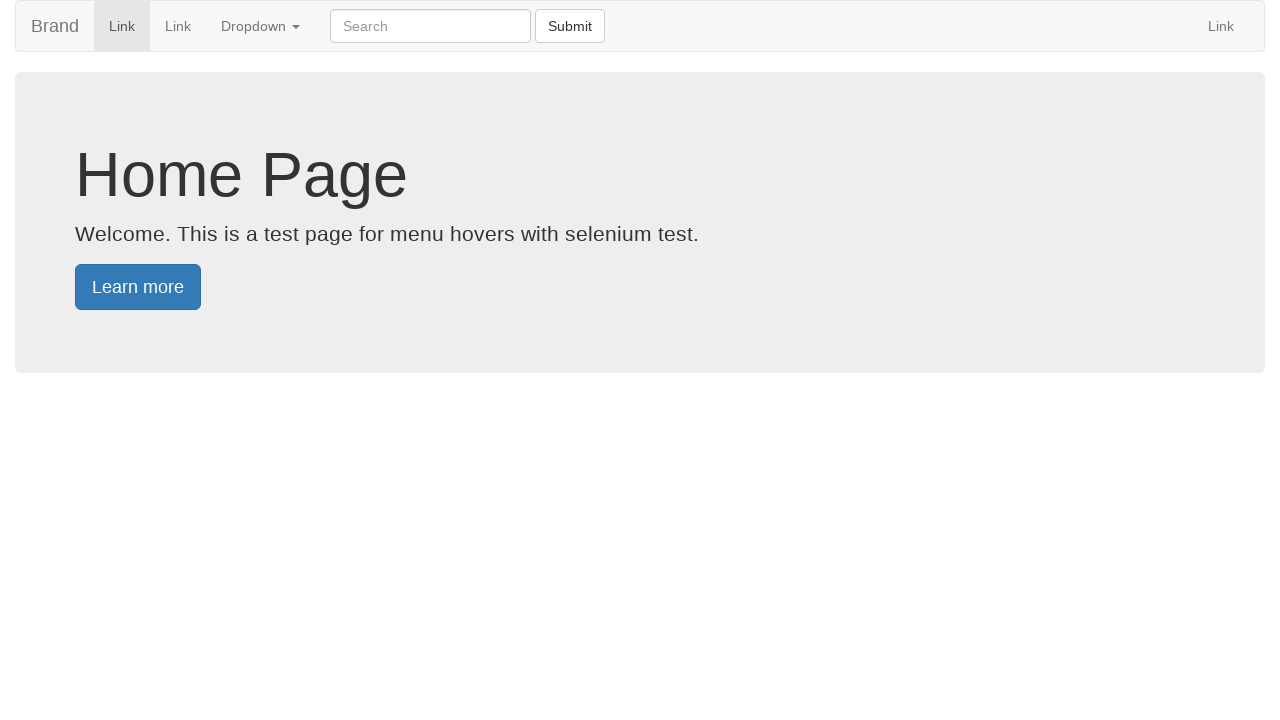

Hovered over main dropdown menu to reveal options at (260, 26) on xpath=//a[@class='dropdown-toggle' and contains(text(), 'Dropdown ')]
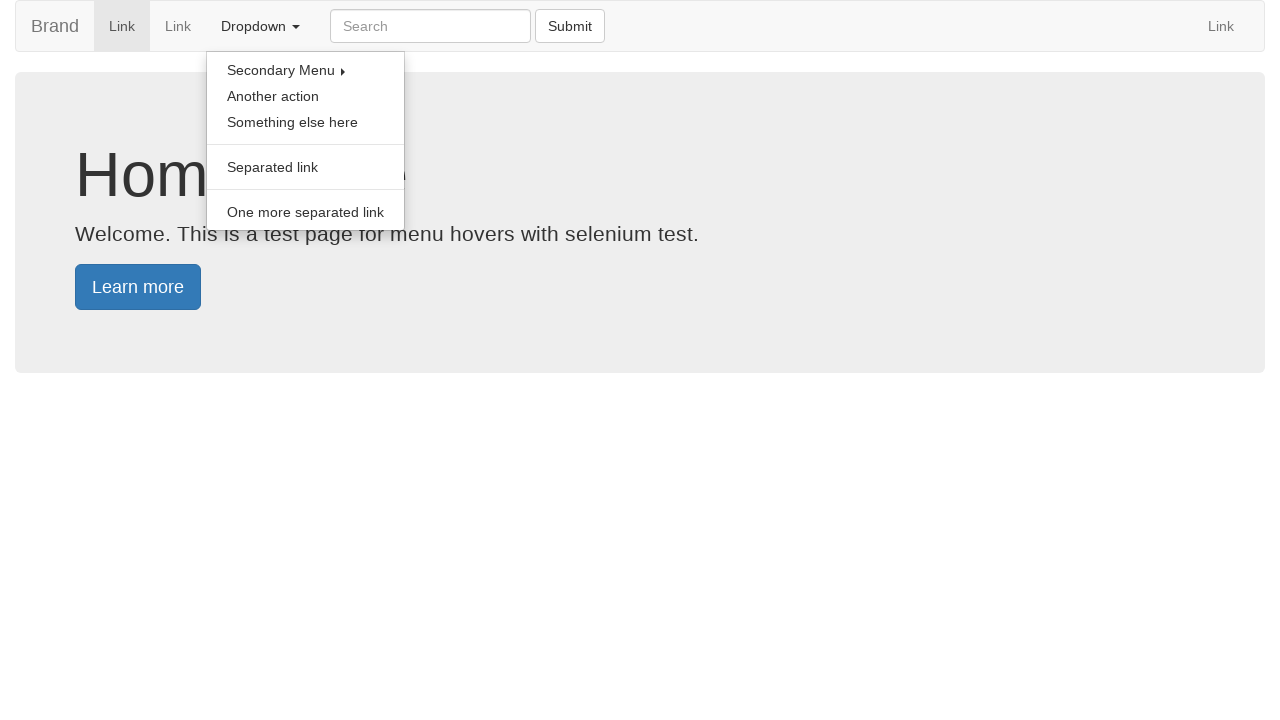

Hovered over secondary menu to reveal submenu at (306, 70) on xpath=//a[@class='dropdown-toggle' and contains(text(), 'Secondary Menu ')]
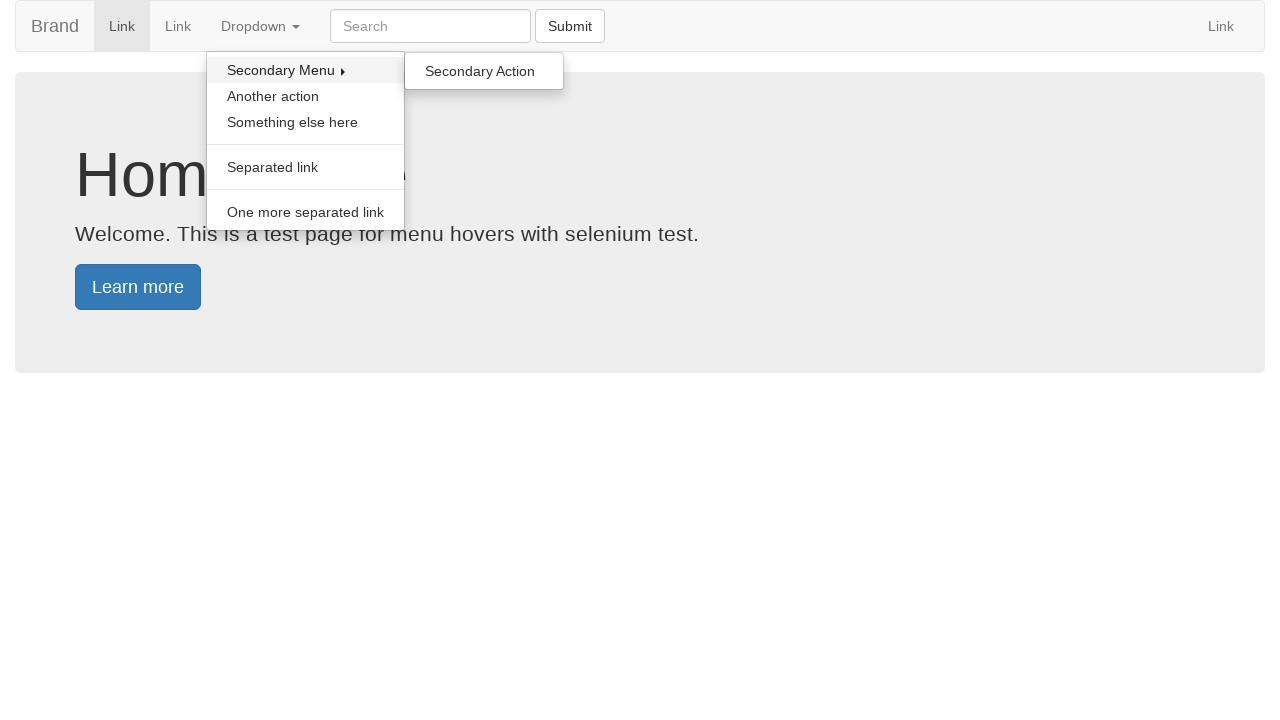

Hovered over secondary action link at (484, 71) on xpath=//a[@onclick='handleSecondaryAction()']
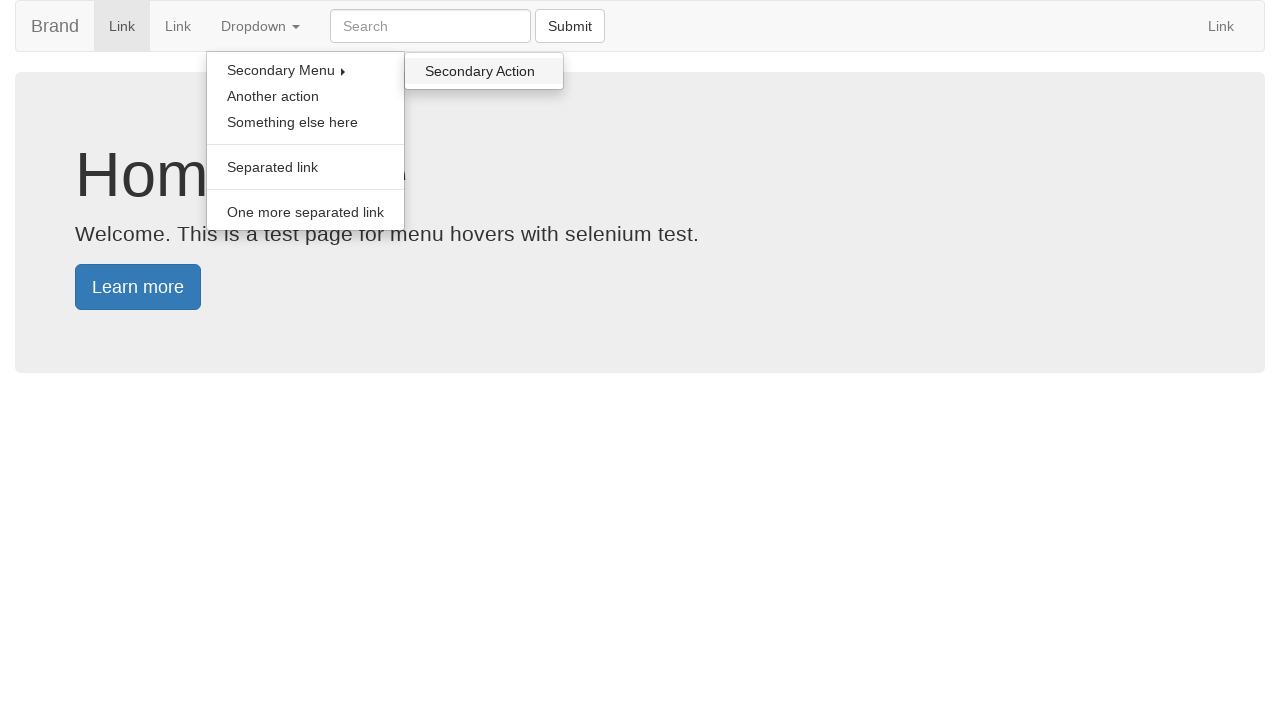

Clicked secondary action link at (484, 71) on xpath=//a[@onclick='handleSecondaryAction()']
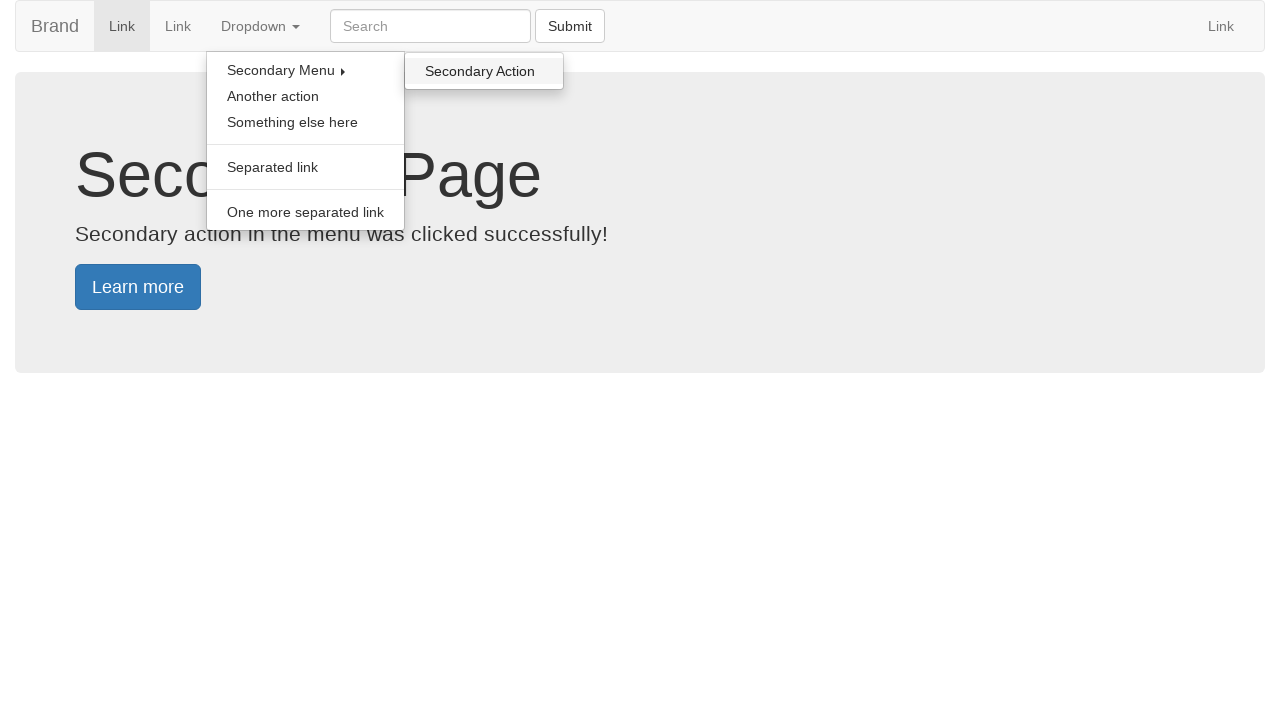

Secondary Page loaded after clicking secondary action
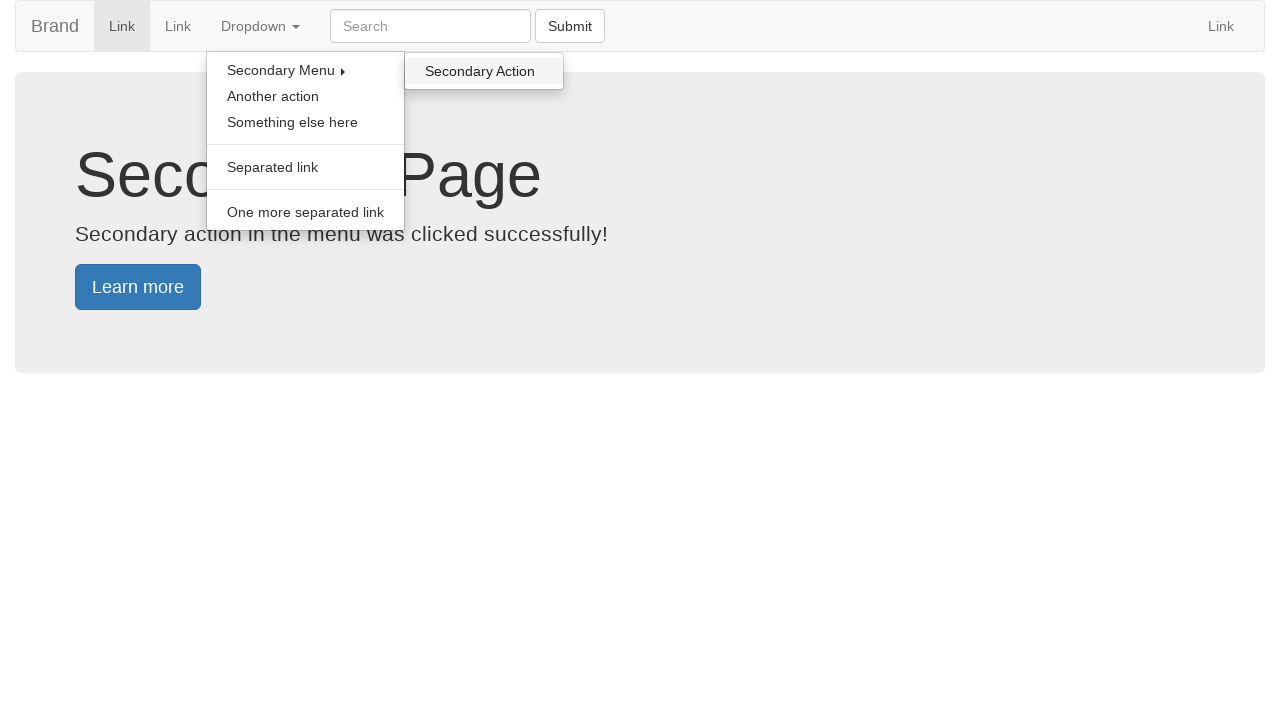

Verified 'Secondary Page' text is present on loaded page
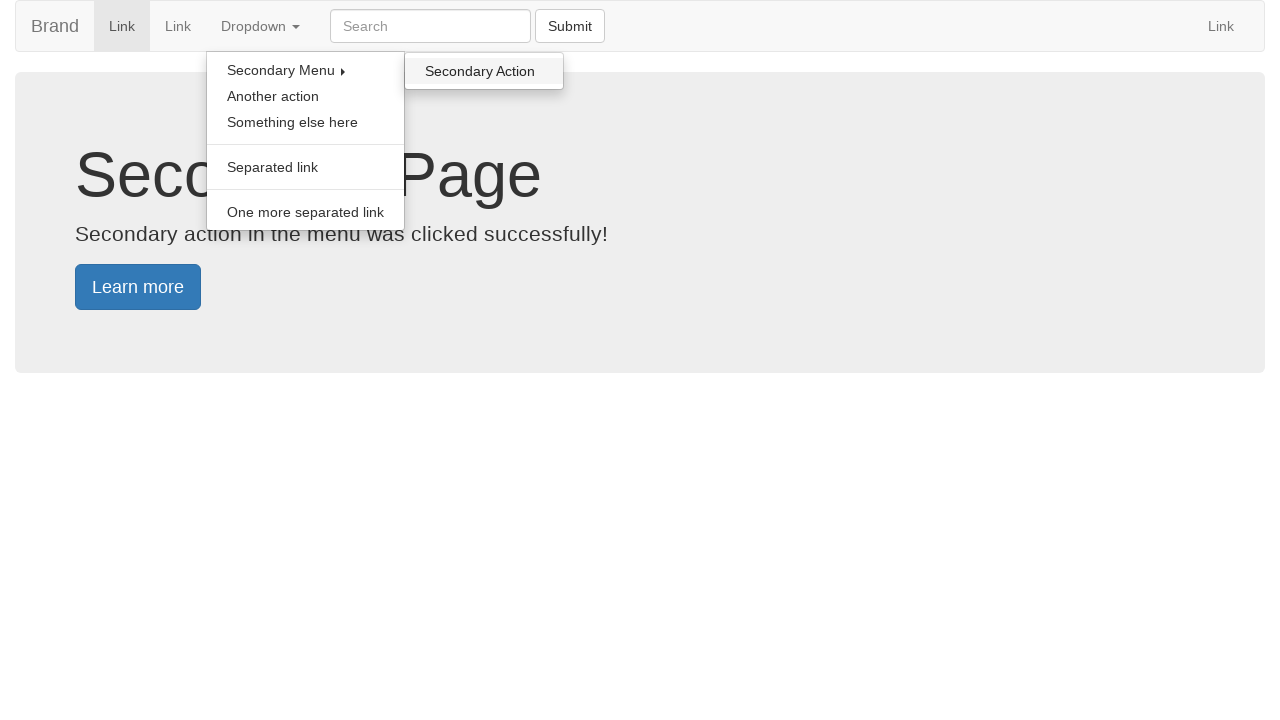

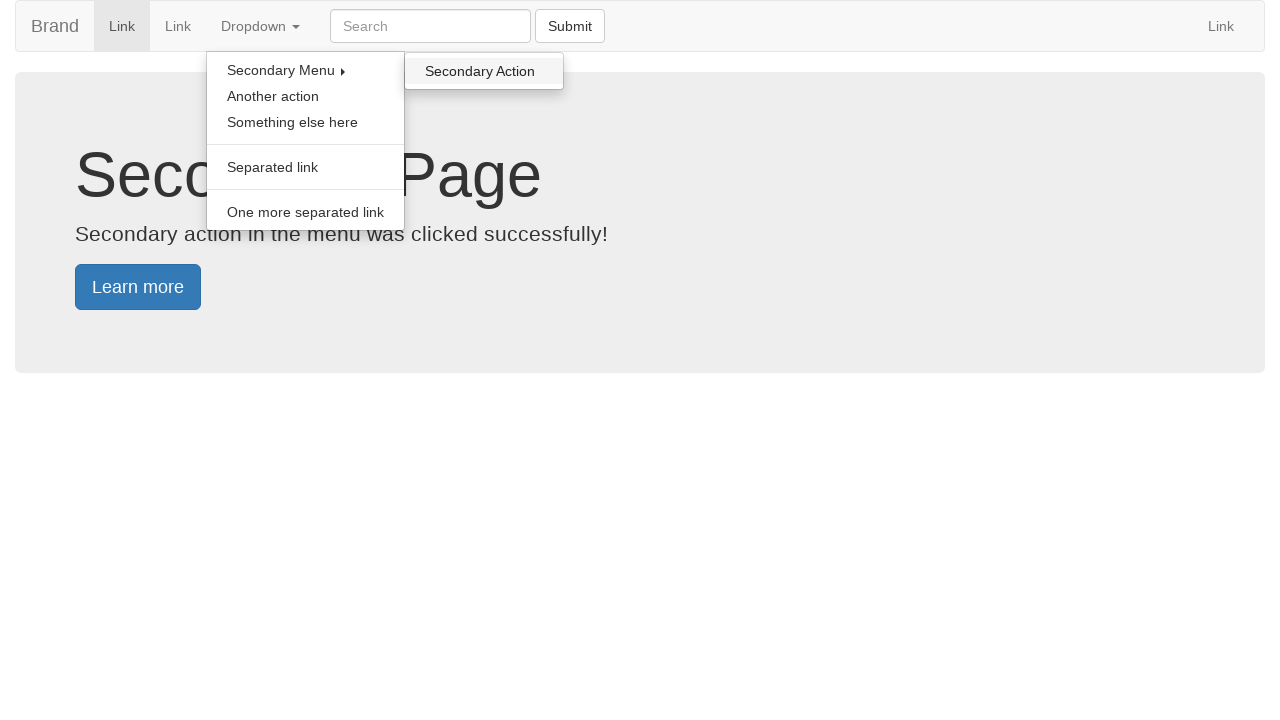